Tests hover functionality by hovering over an image figure and verifying that a user link becomes visible

Starting URL: https://the-internet.herokuapp.com/hovers

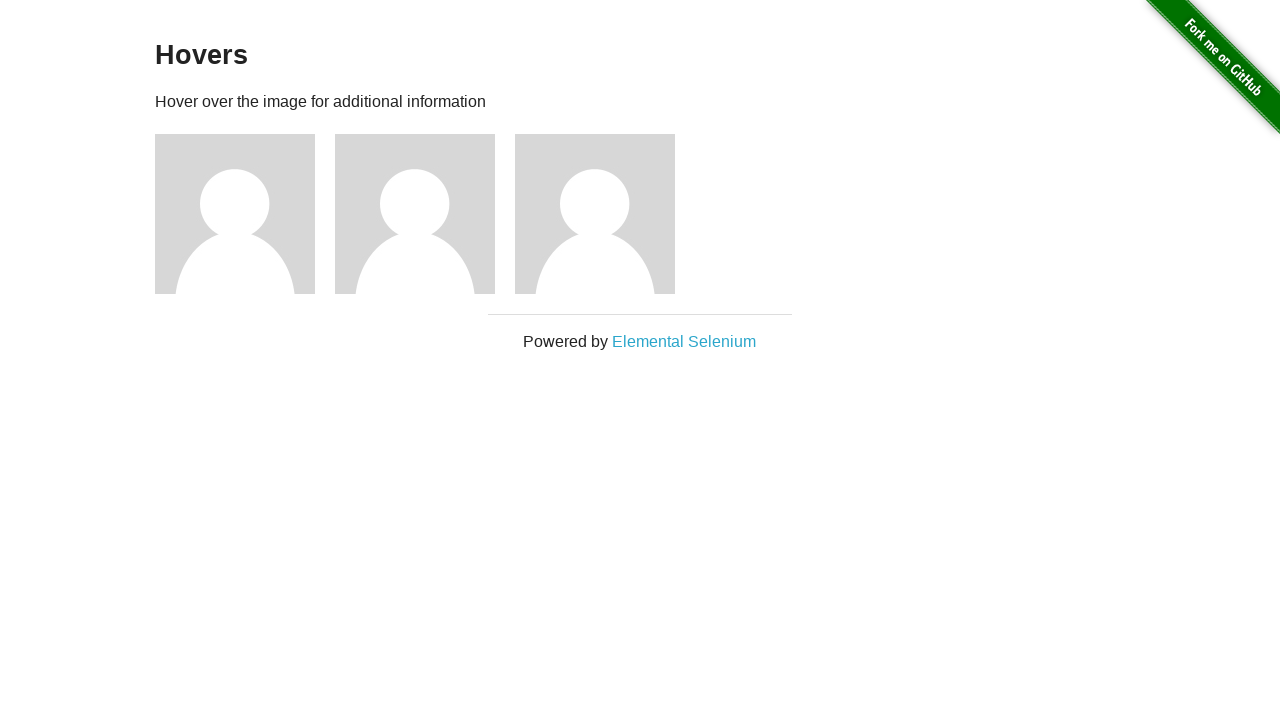

Navigated to hovers page
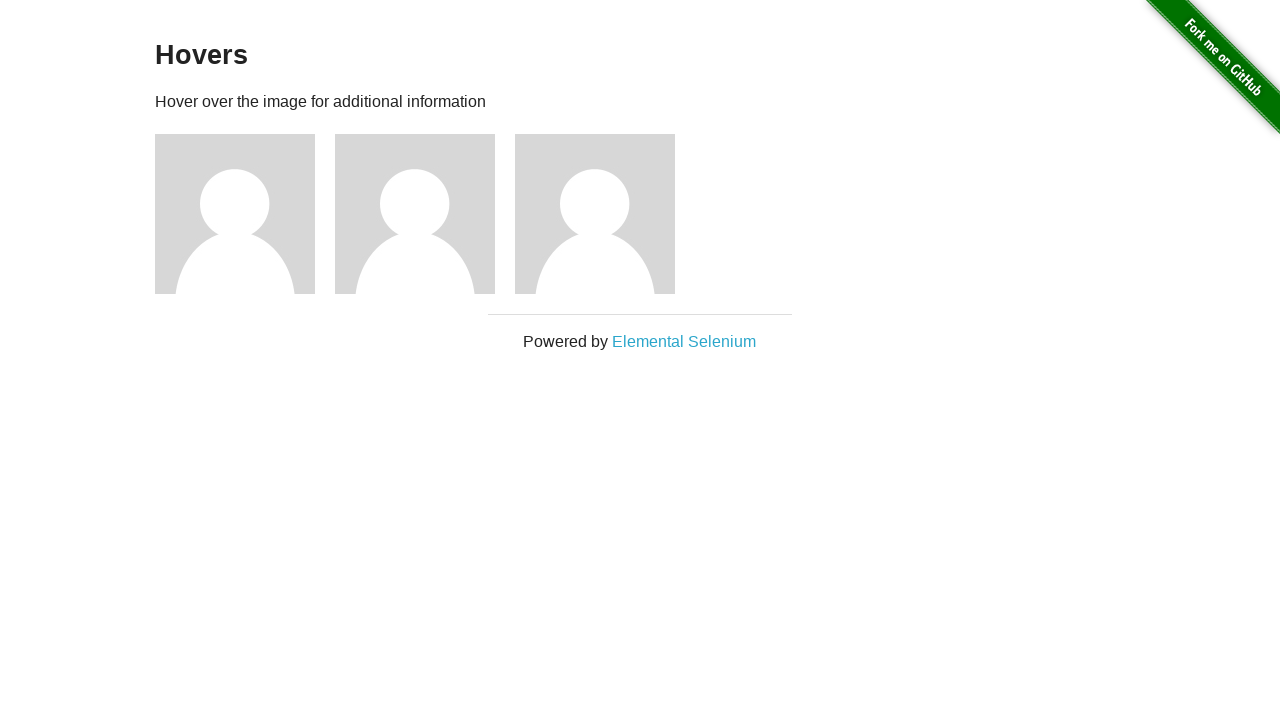

Hovered over the second figure element at (425, 214) on .figure >> nth=1
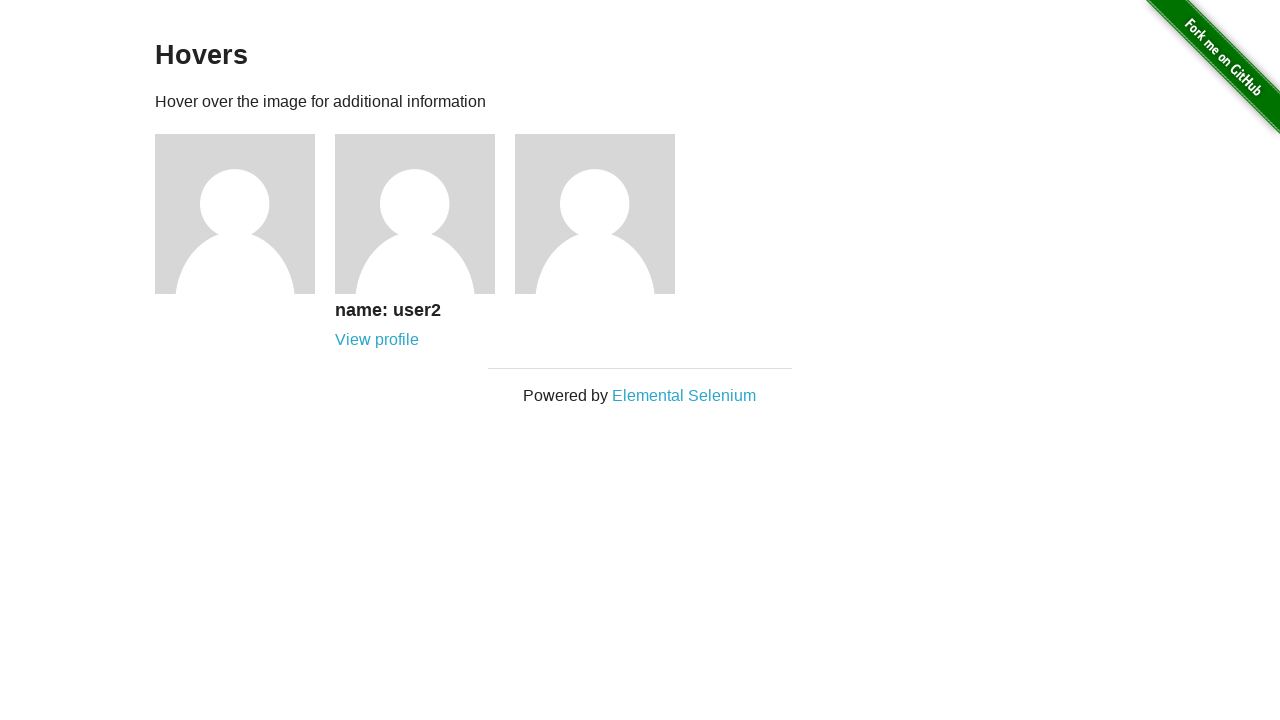

User link became visible after hover
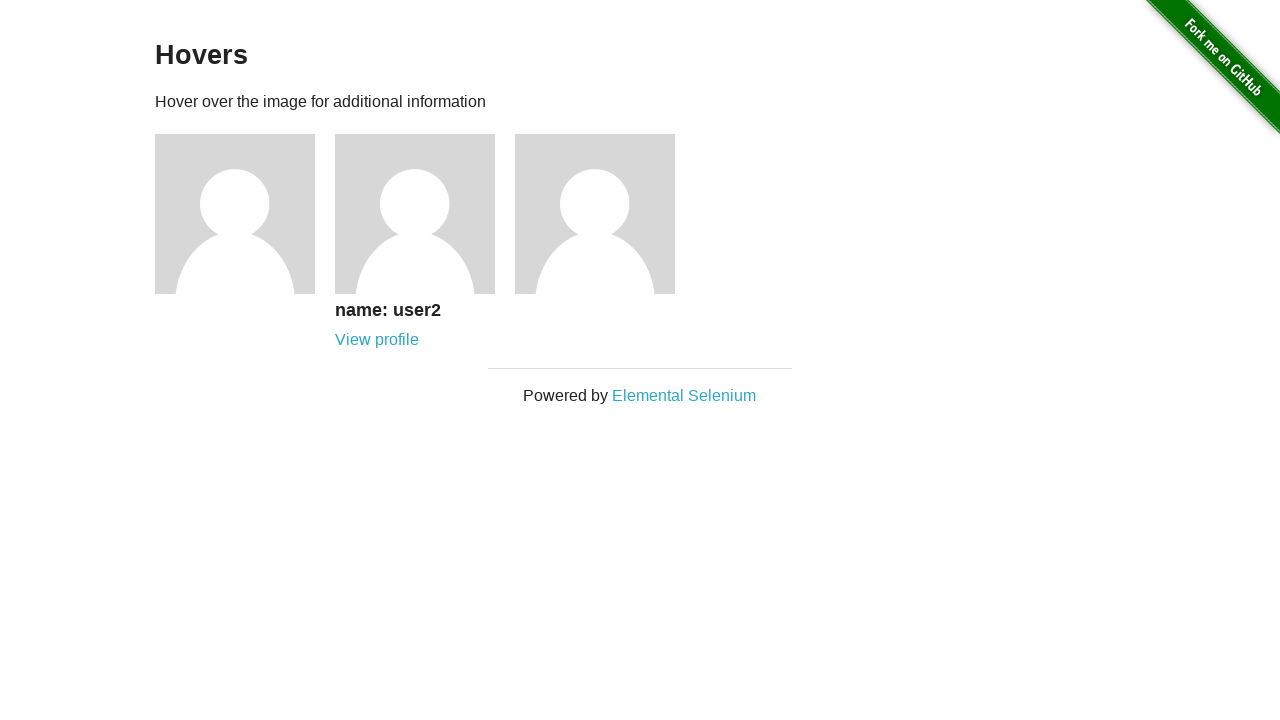

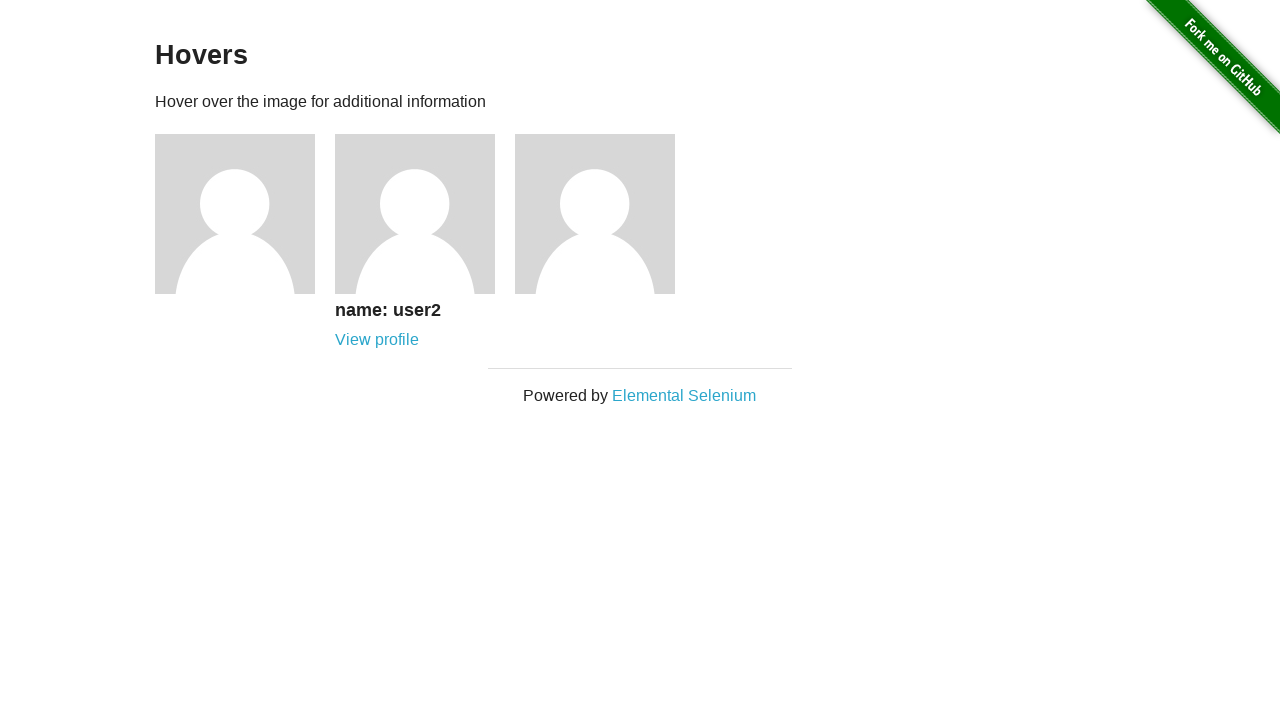